Tests selecting 'Both' option from dropdown

Starting URL: https://devexpress.github.io/testcafe/example/

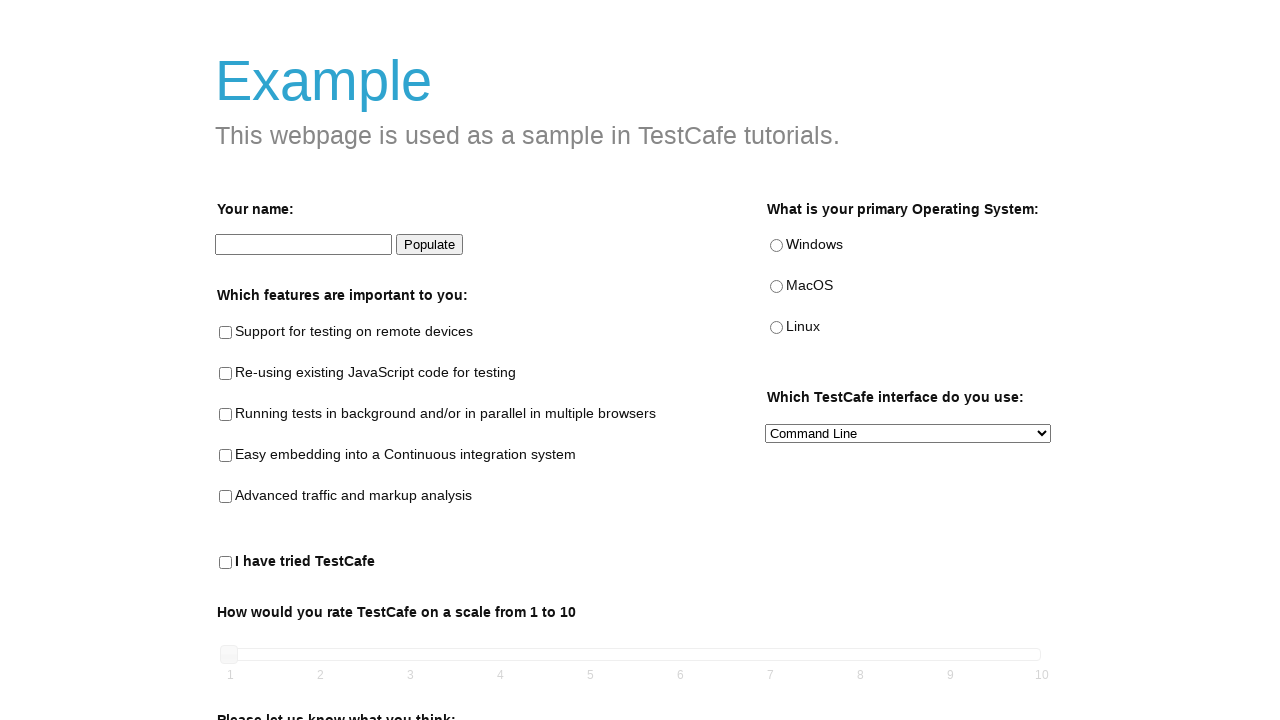

Selected 'Both' option from preferred interface dropdown on internal:testid=[data-testid="preferred-interface-select"s]
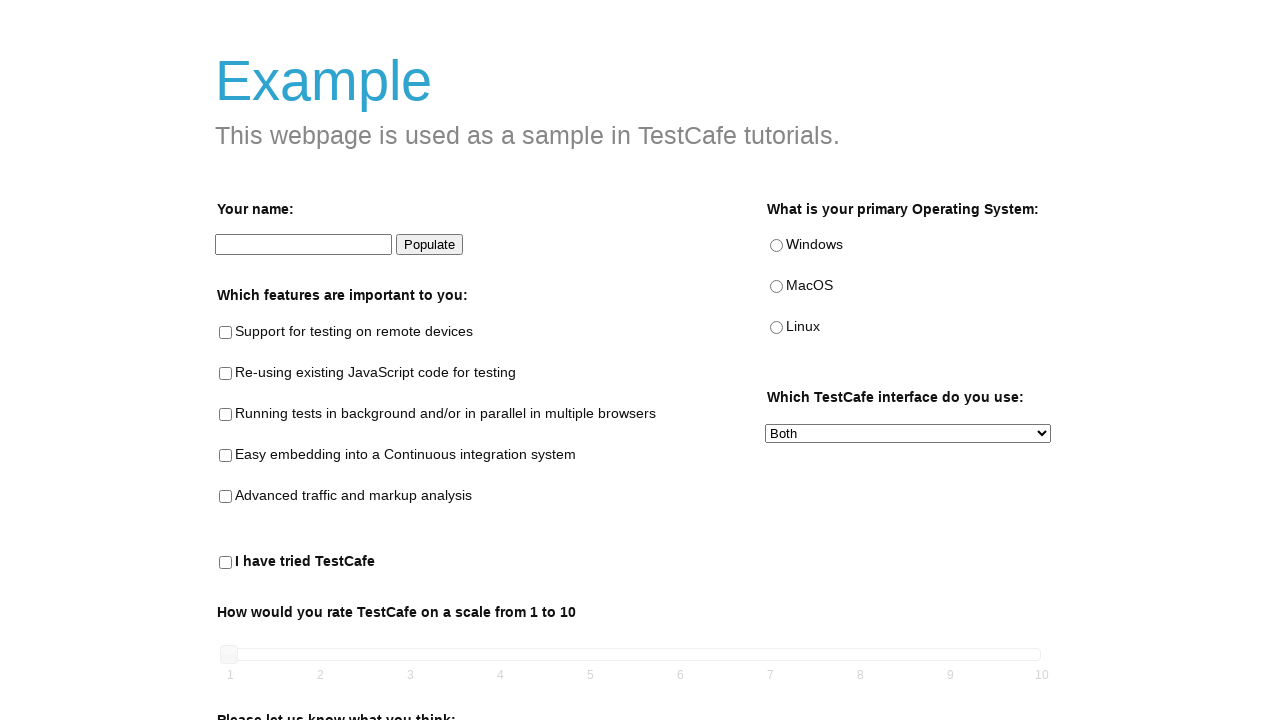

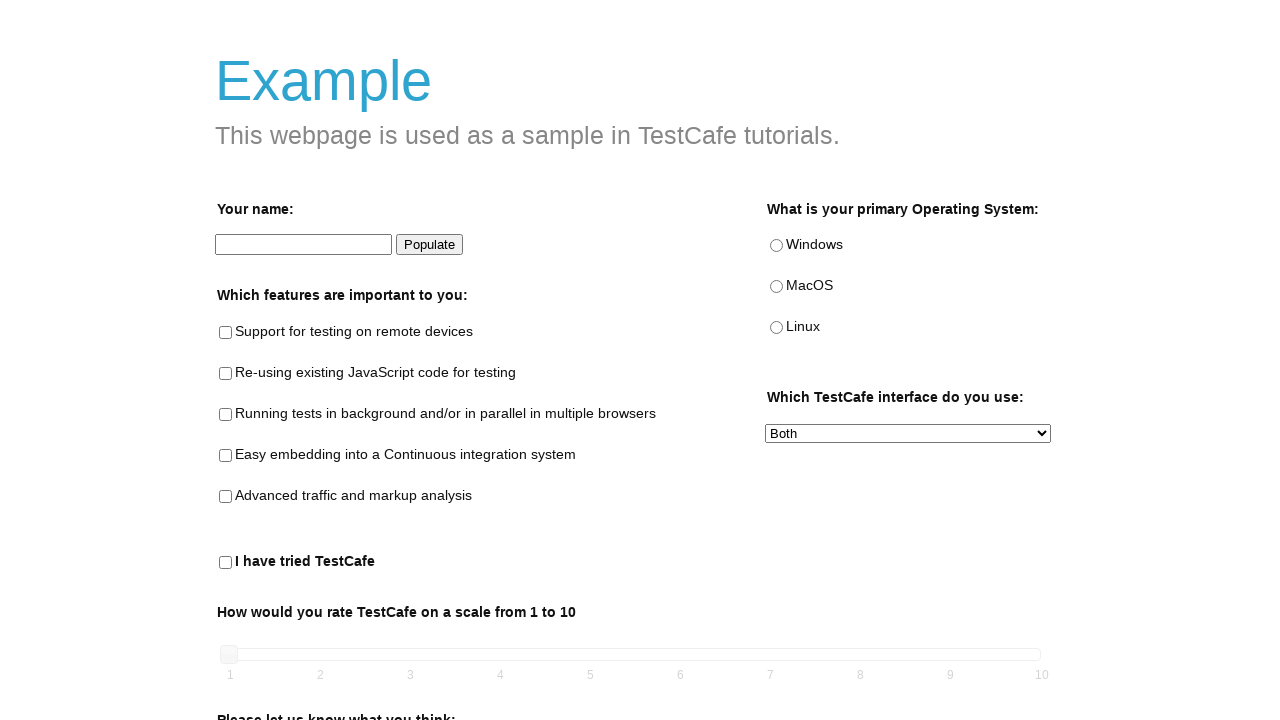